Tests iframe functionality by switching to an iframe using its ID and verifying that the paragraph content inside the iframe is displayed.

Starting URL: https://practice.cydeo.com/iframe

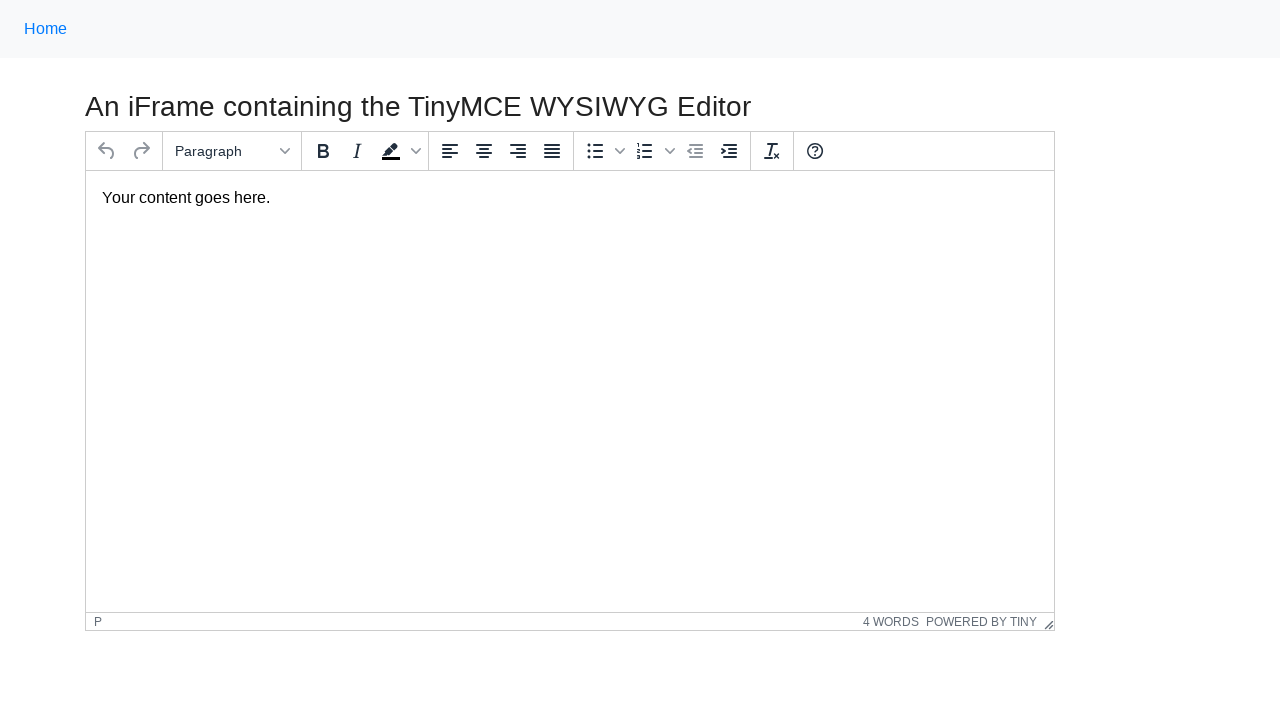

Navigated to iframe test page
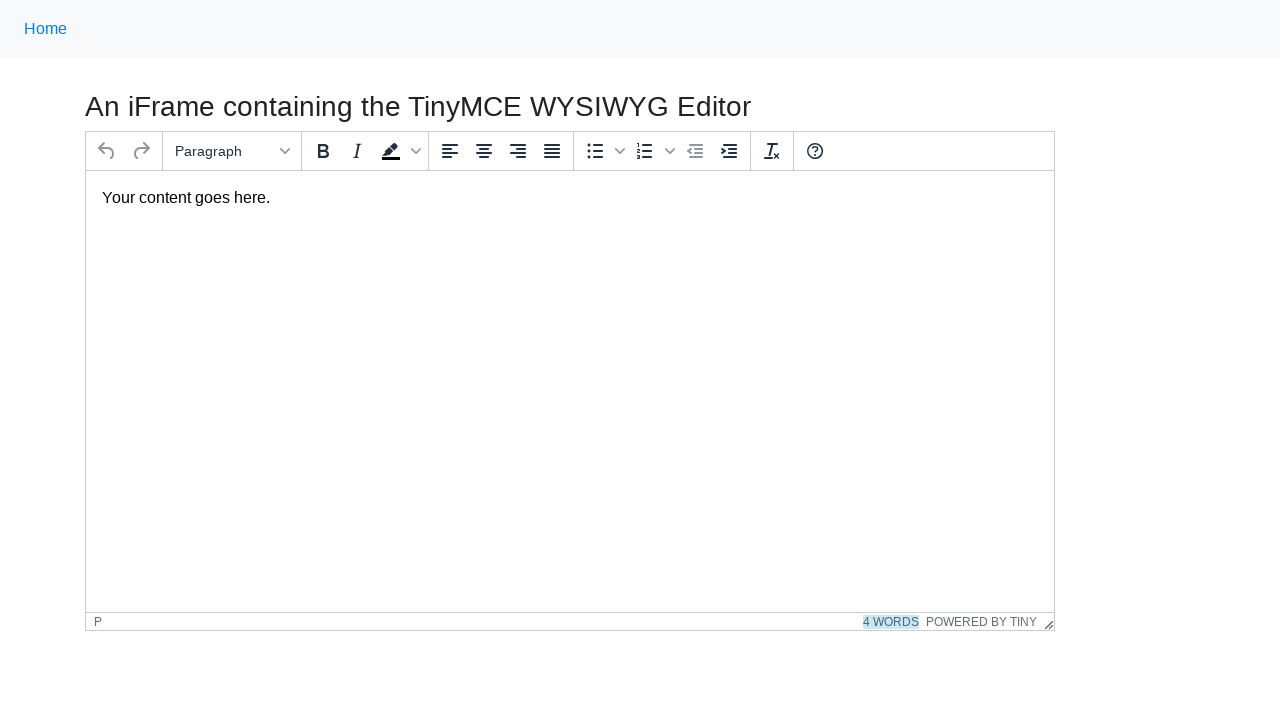

Located iframe with ID 'mce_0_ifr'
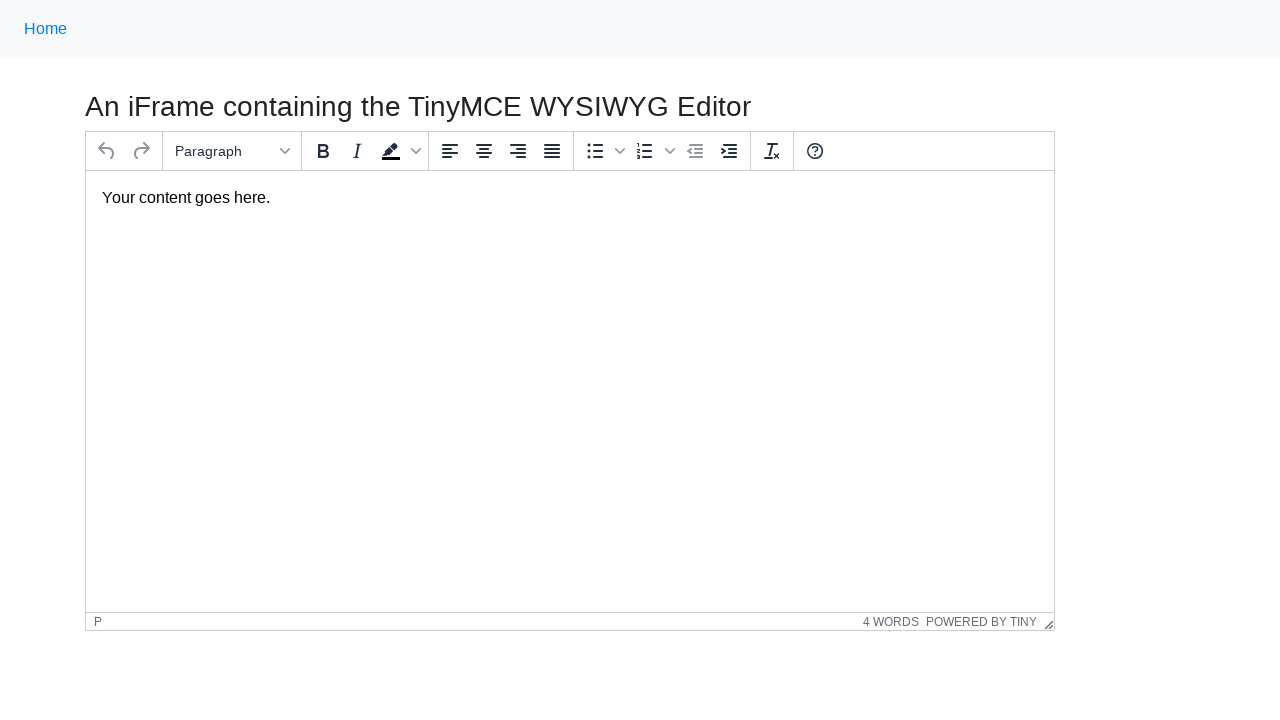

Located paragraph element inside iframe
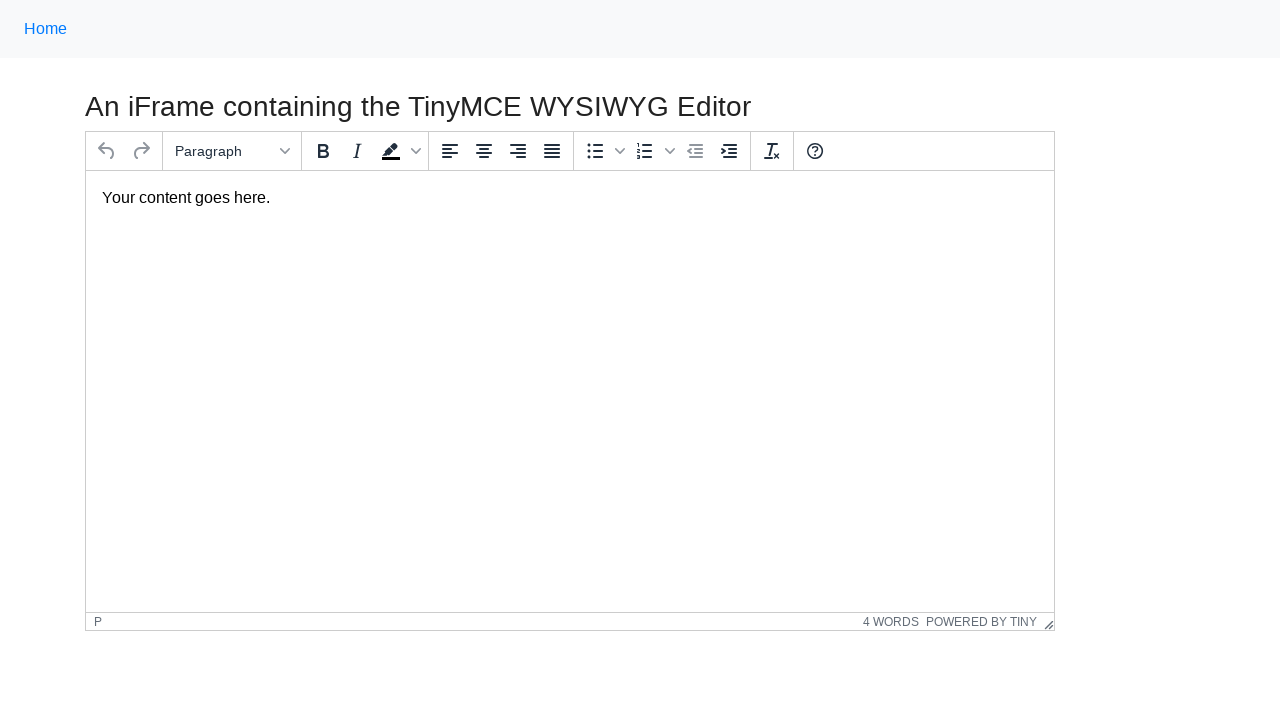

Waited for paragraph to become visible
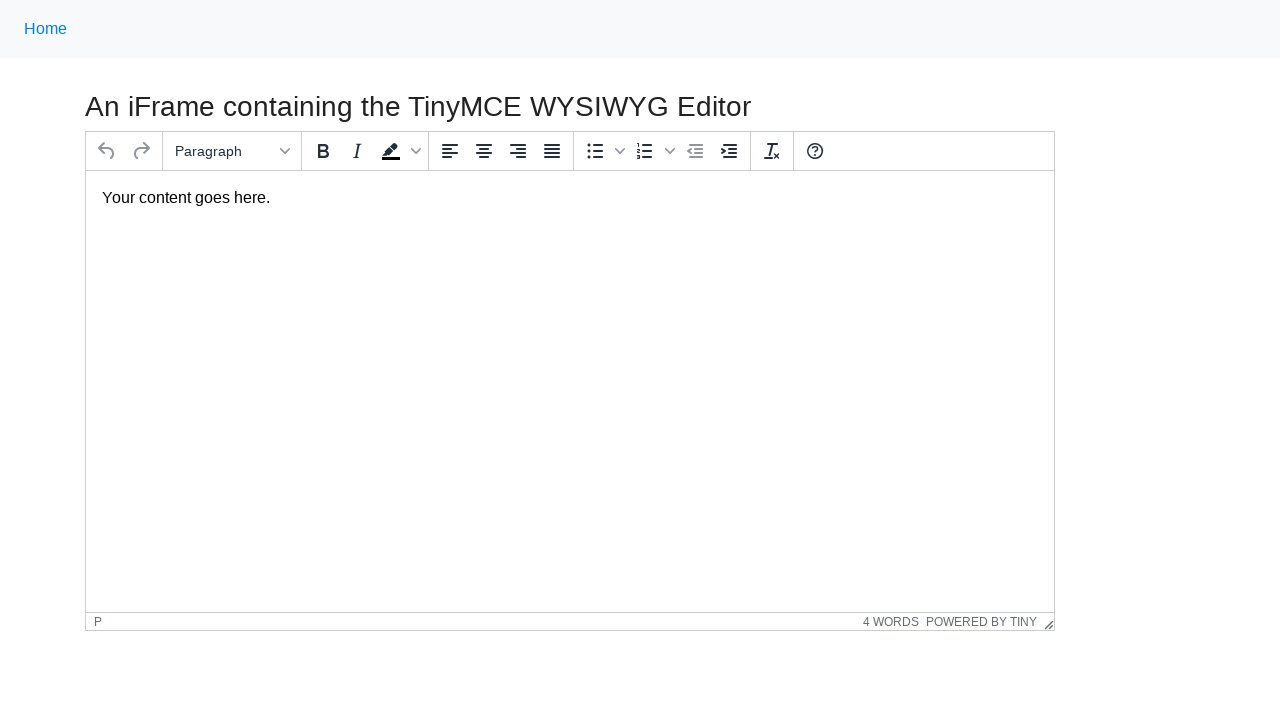

Verified that paragraph content is visible inside iframe
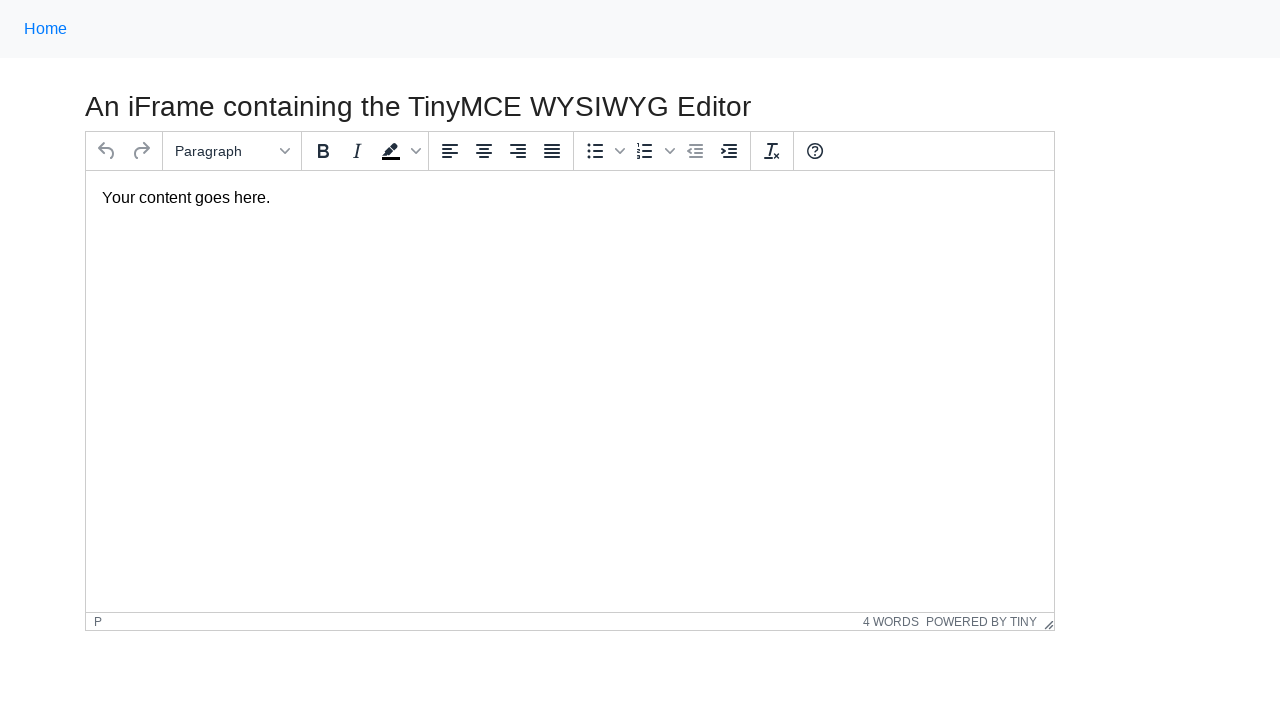

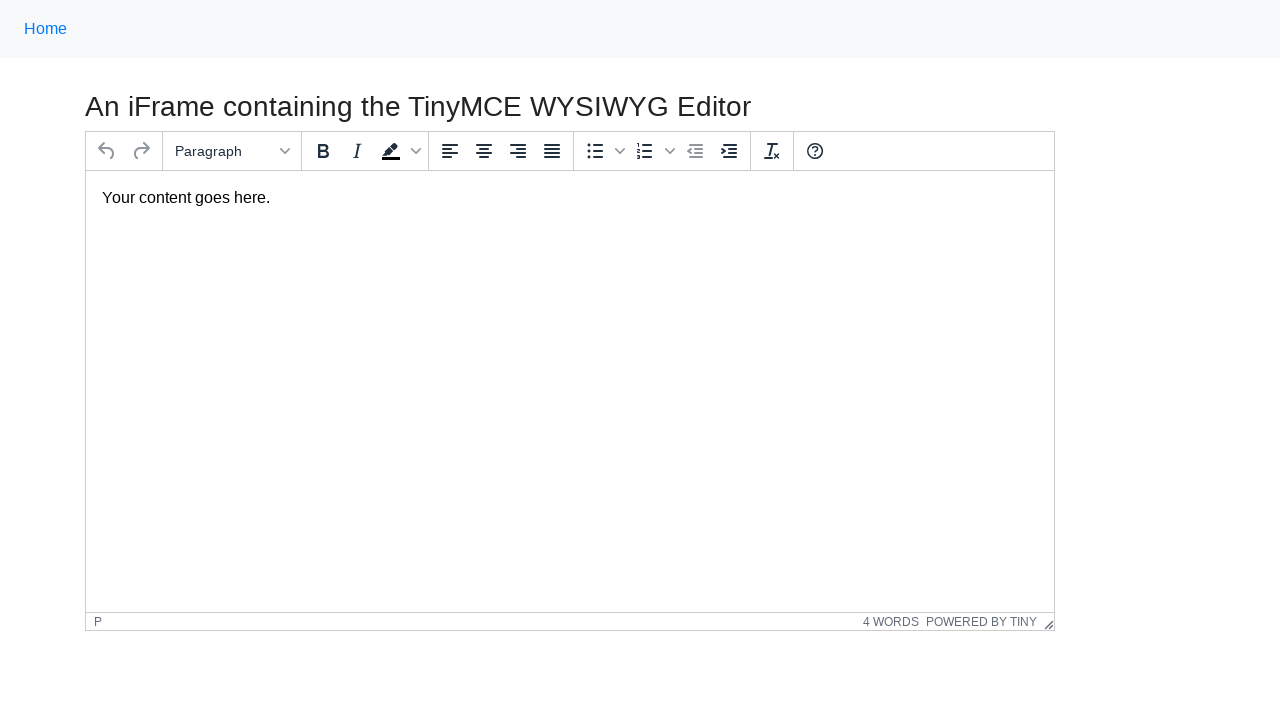